Selects options from dropdown menus including a multi-select dropdown

Starting URL: https://demoqa.com/select-menu

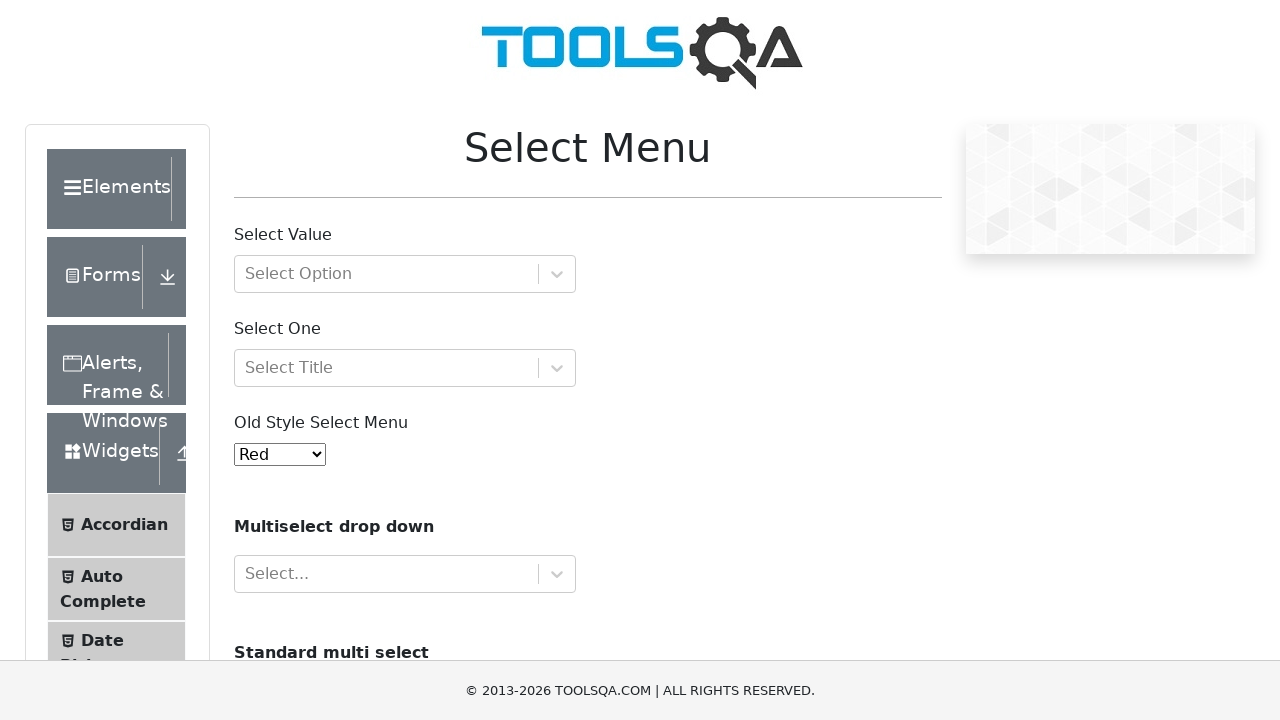

Selected color option '2' from old select menu on #oldSelectMenu
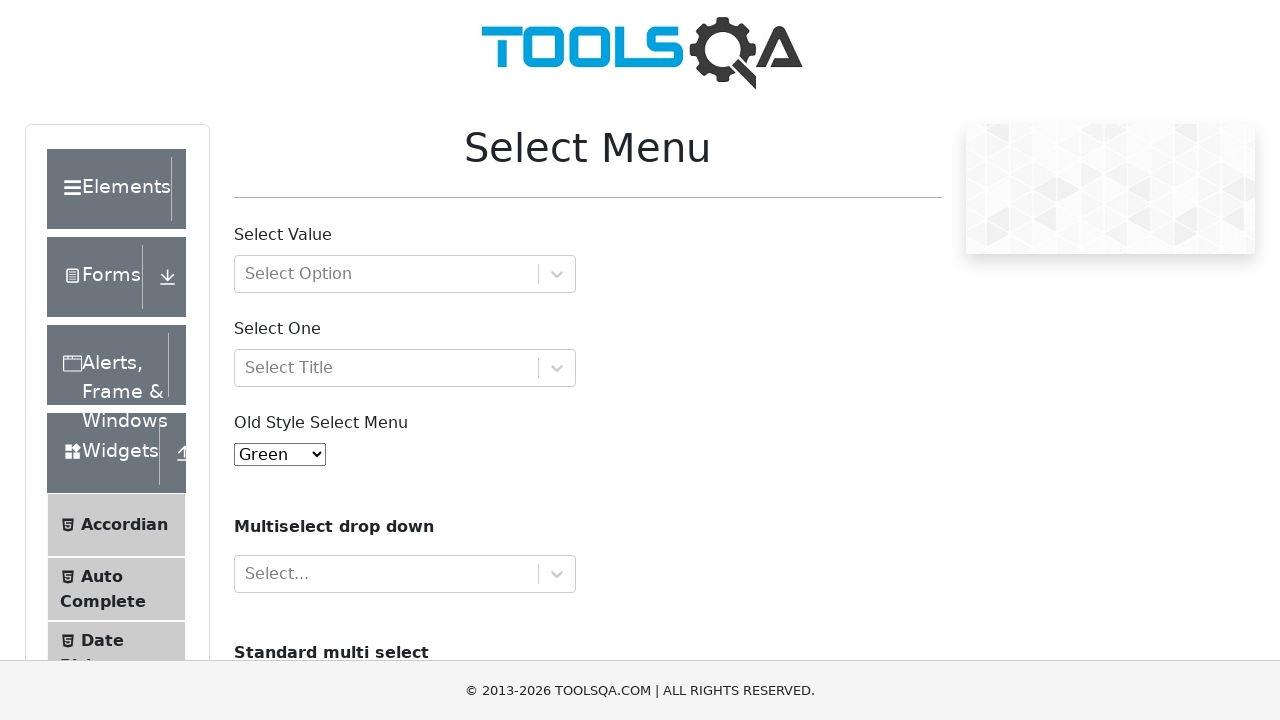

Selected multiple car options 'volvo' and 'audi' from multi-select dropdown on #cars
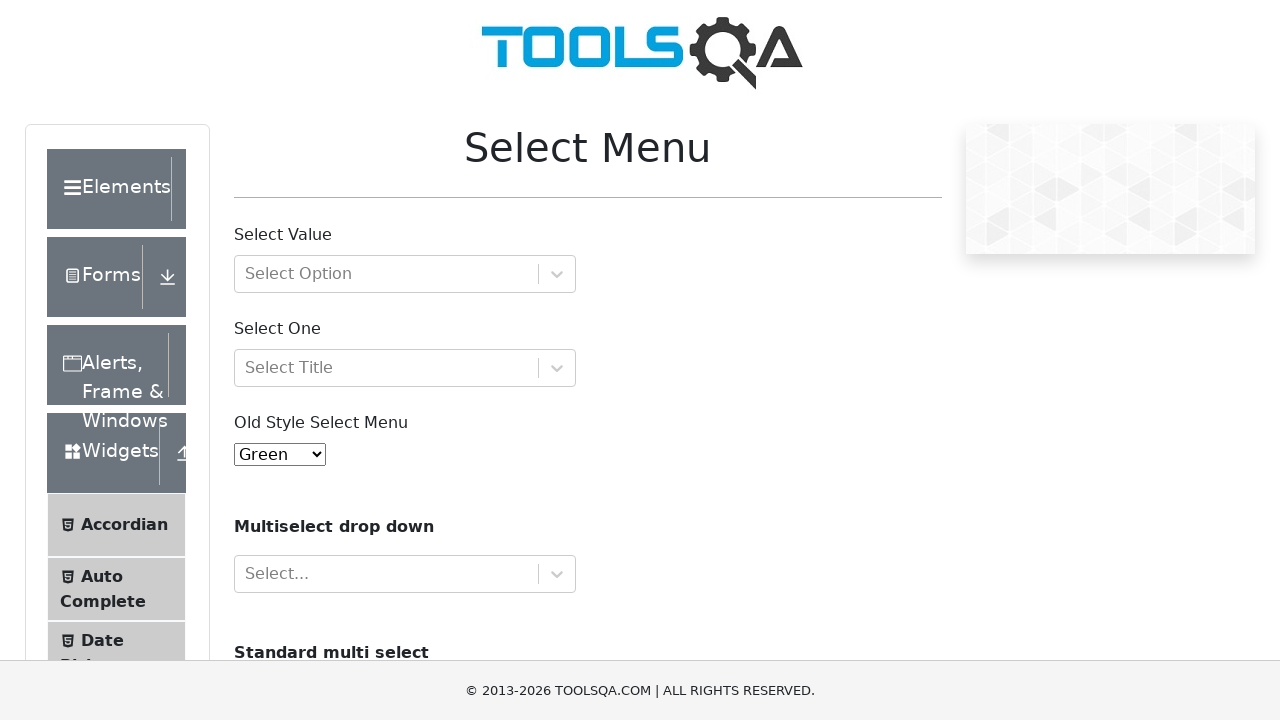

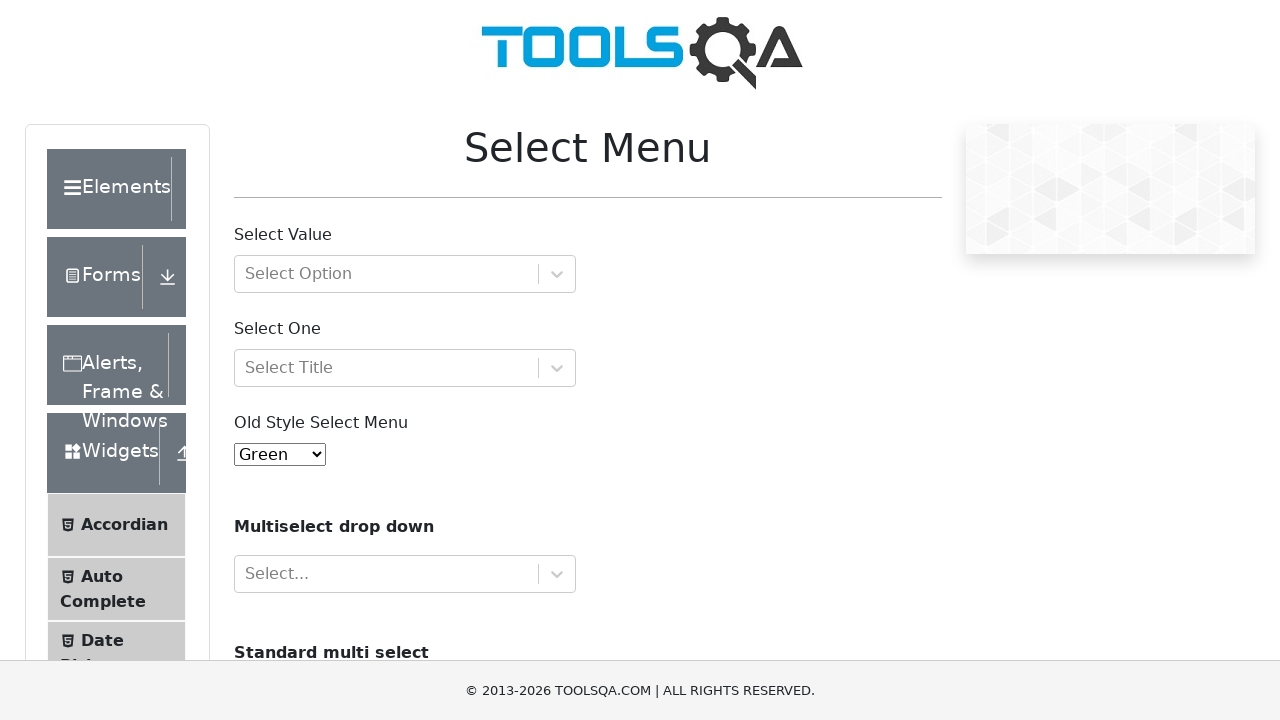